Navigates to Vivo TV subscription page and refreshes to verify page loads

Starting URL: https://assine.vivo.com.br/Paranavai_PR/tv-por-assinatura

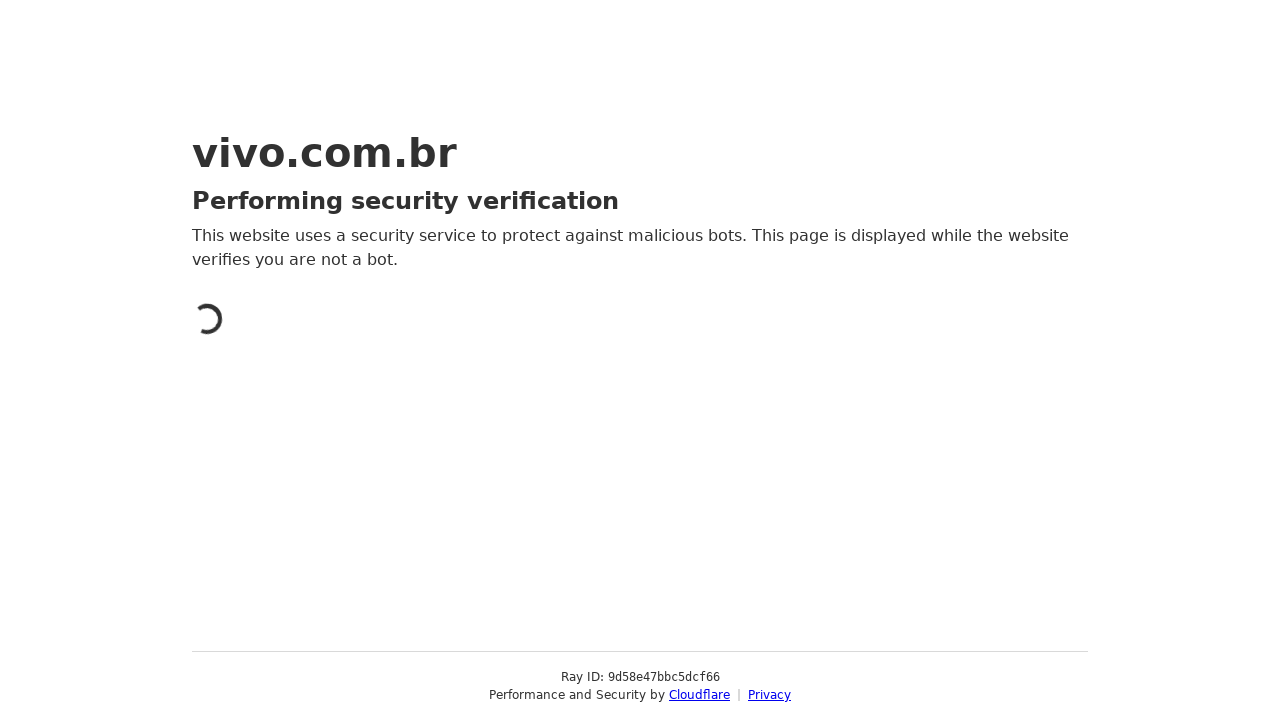

Navigated to Vivo TV subscription page for Paranavai, PR
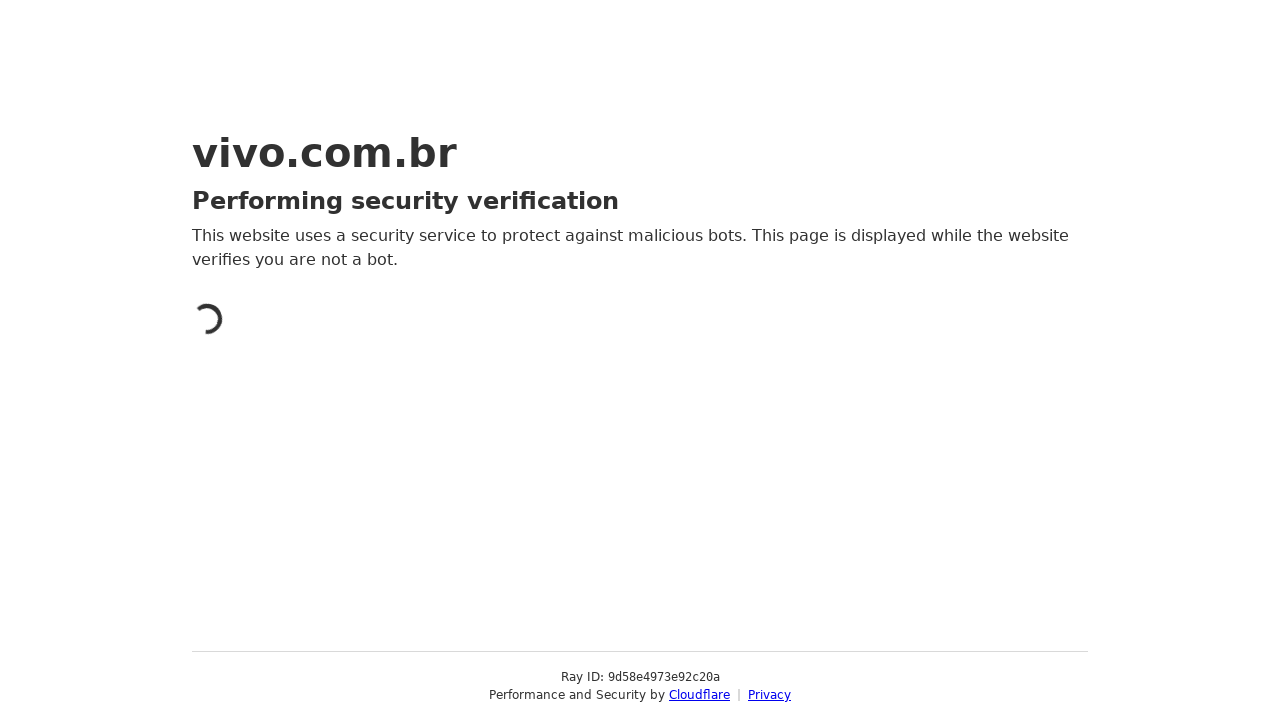

Reloaded the page to verify it loads correctly
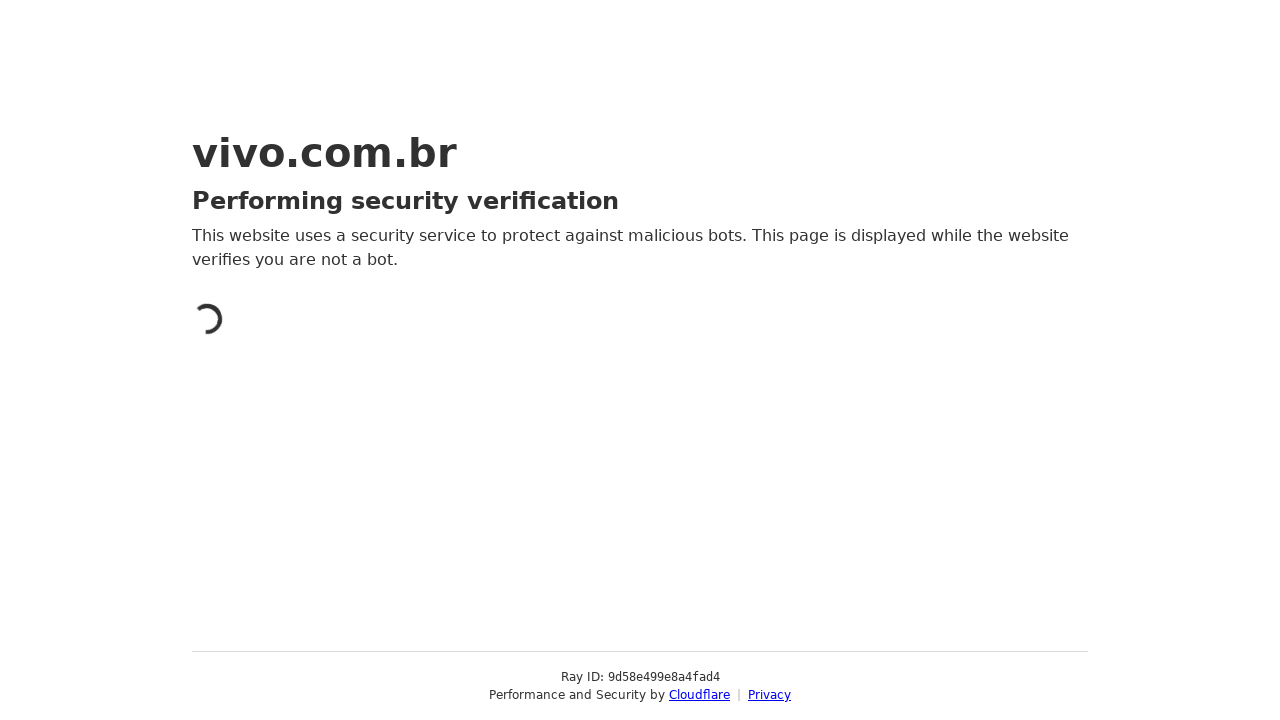

Page fully loaded with network idle state
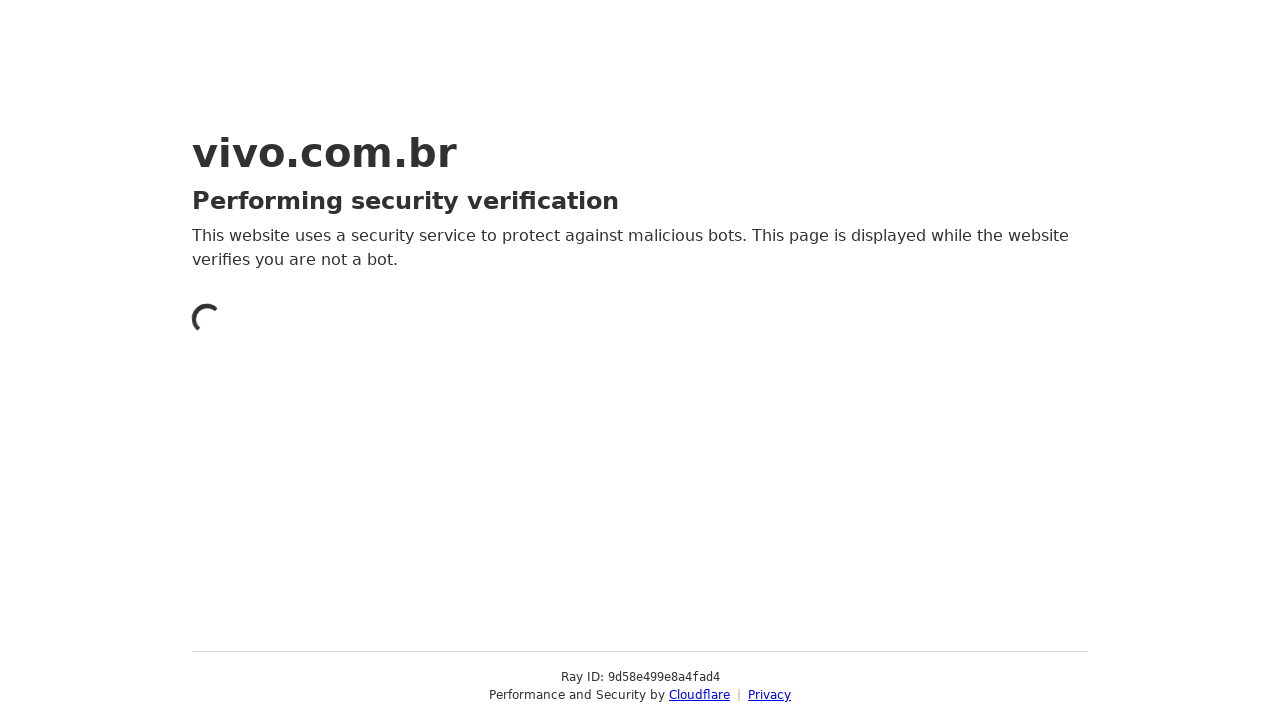

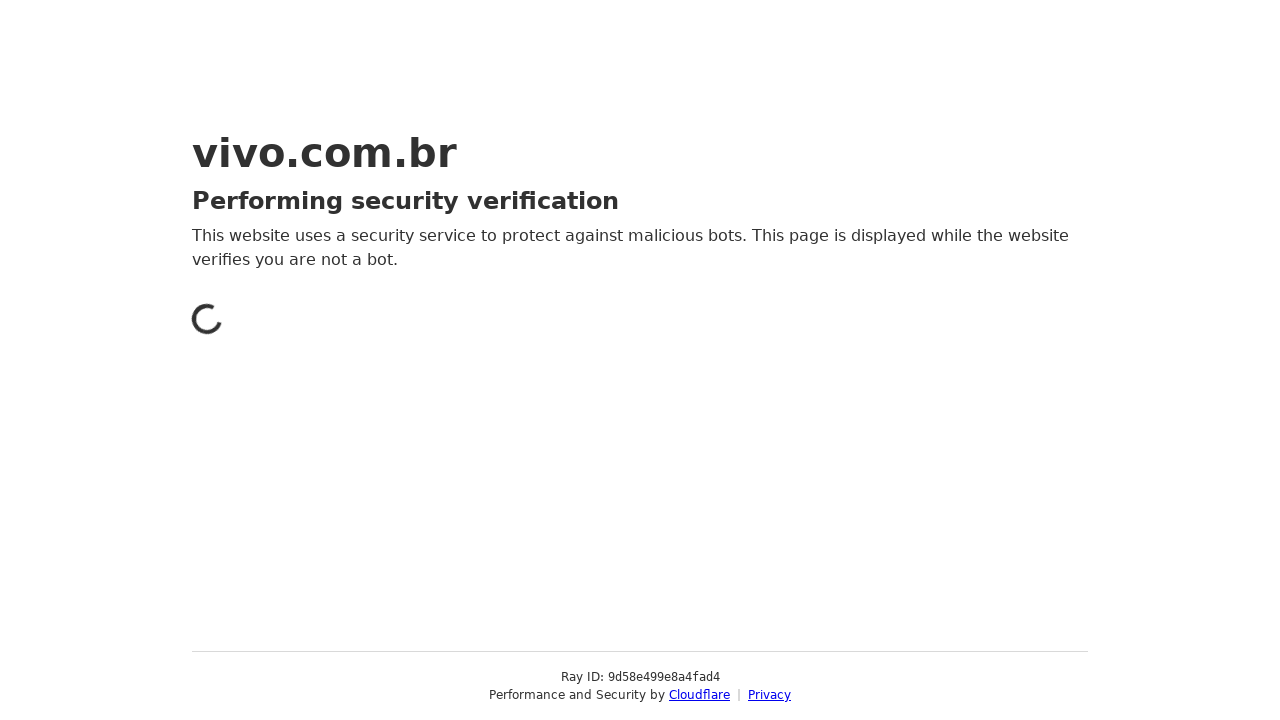